Navigates to the Checkboxes demo page on the-internet.herokuapp.com and clicks on a checkbox to toggle its state

Starting URL: https://the-internet.herokuapp.com

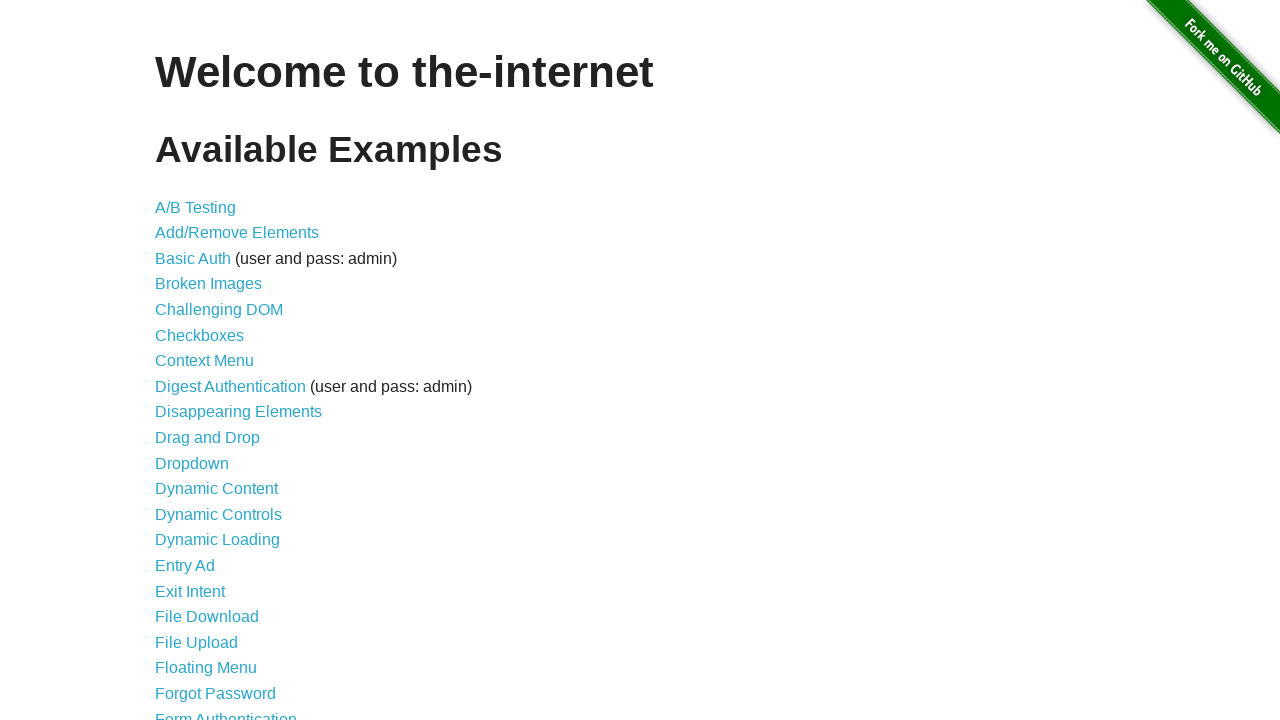

Clicked on Checkboxes link to navigate to checkbox demo page at (200, 335) on a:text('Checkboxes')
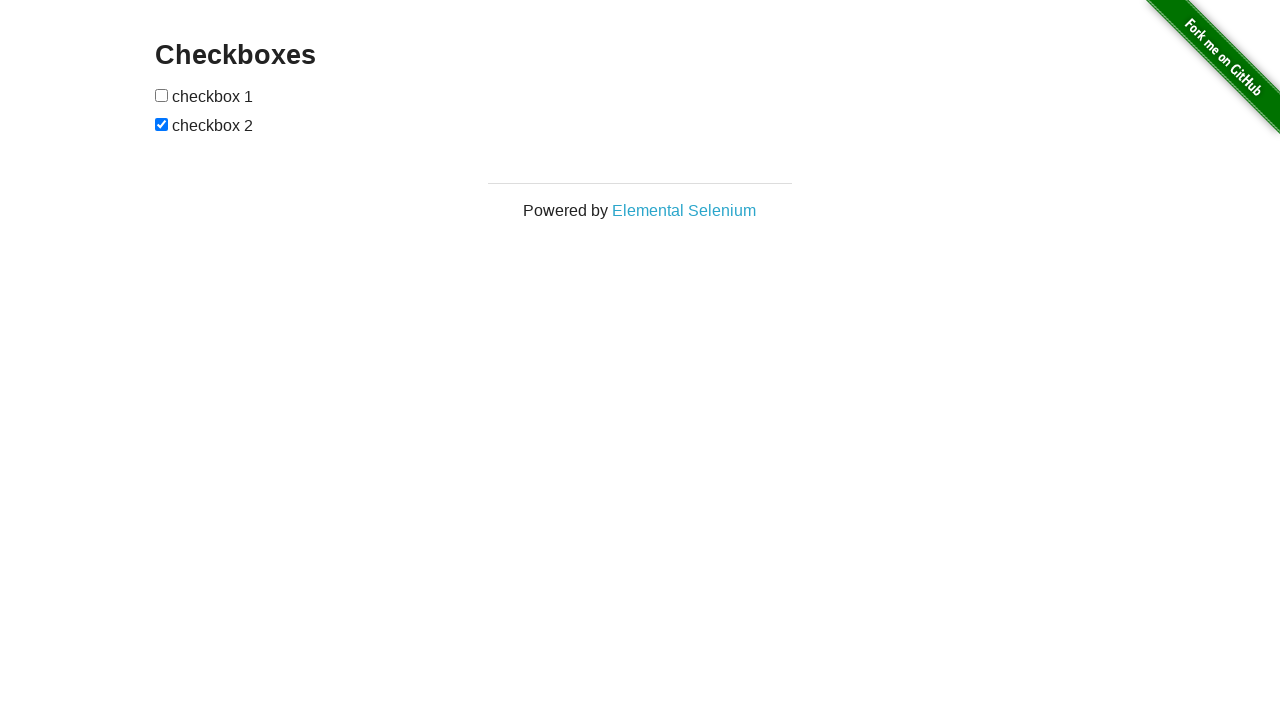

Checkboxes became visible on the page
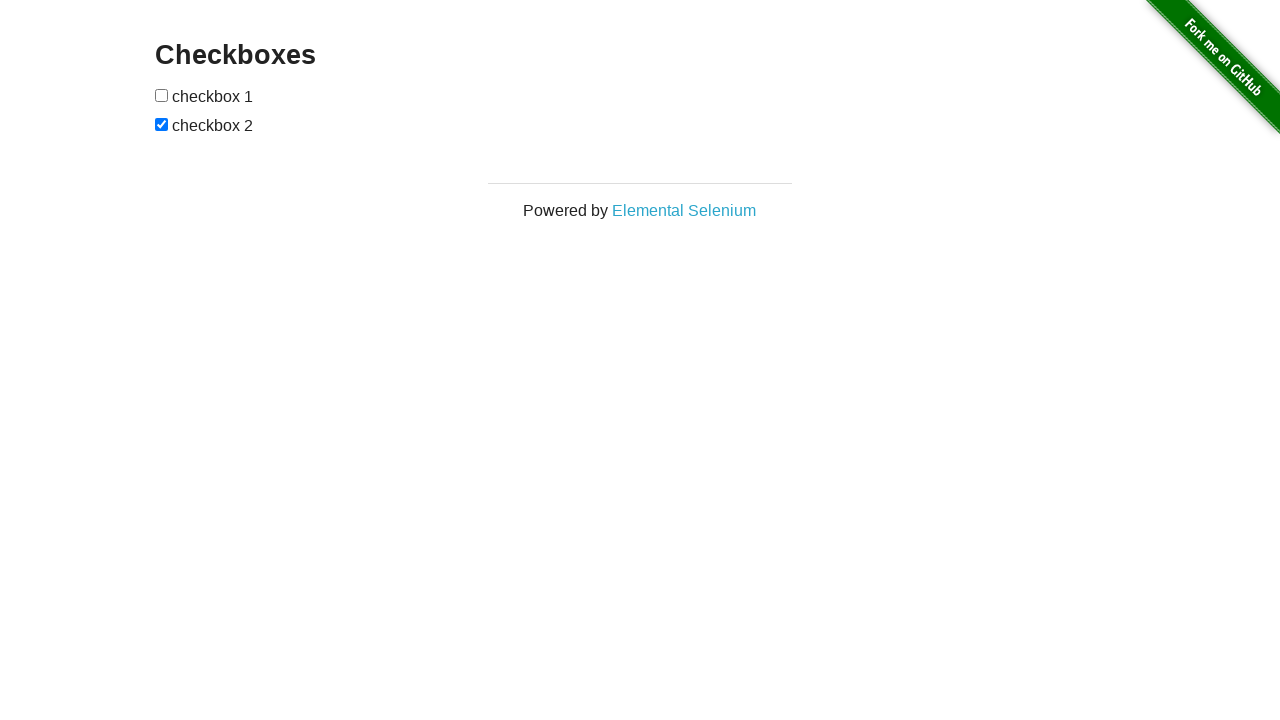

Located all checkboxes on the page
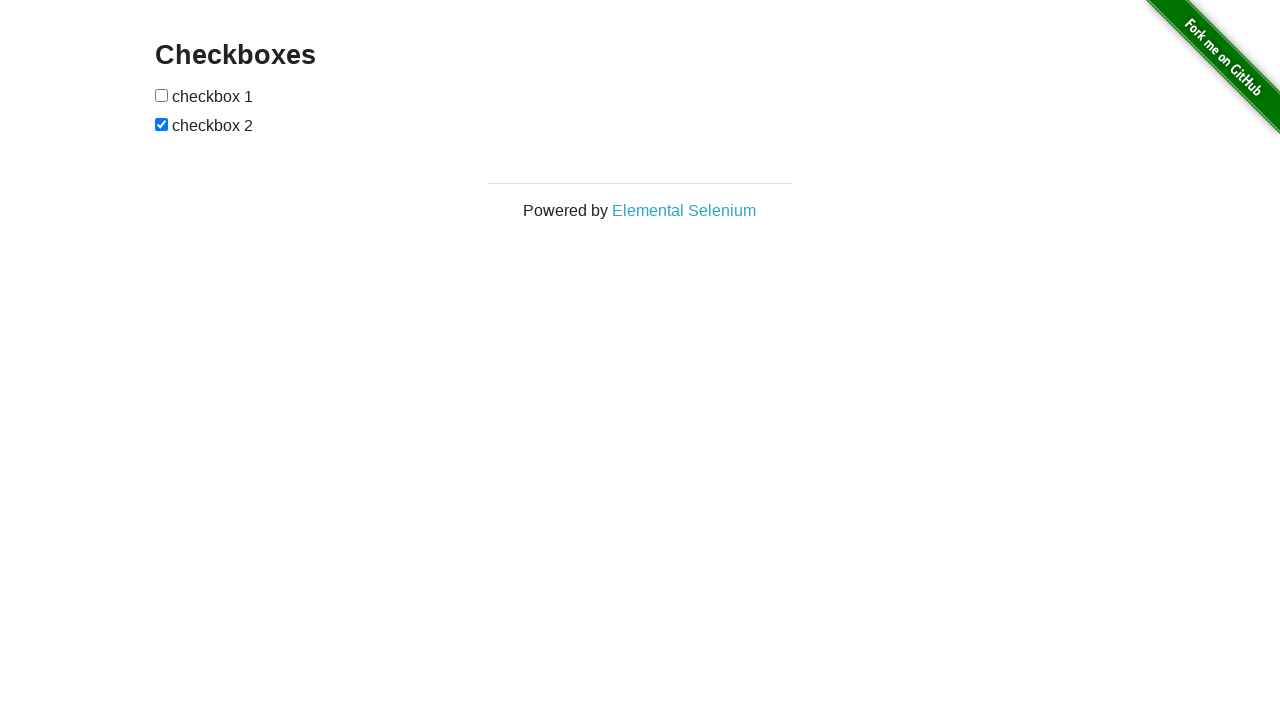

Clicked on the second checkbox to toggle its state at (162, 124) on input[type='checkbox'] >> nth=1
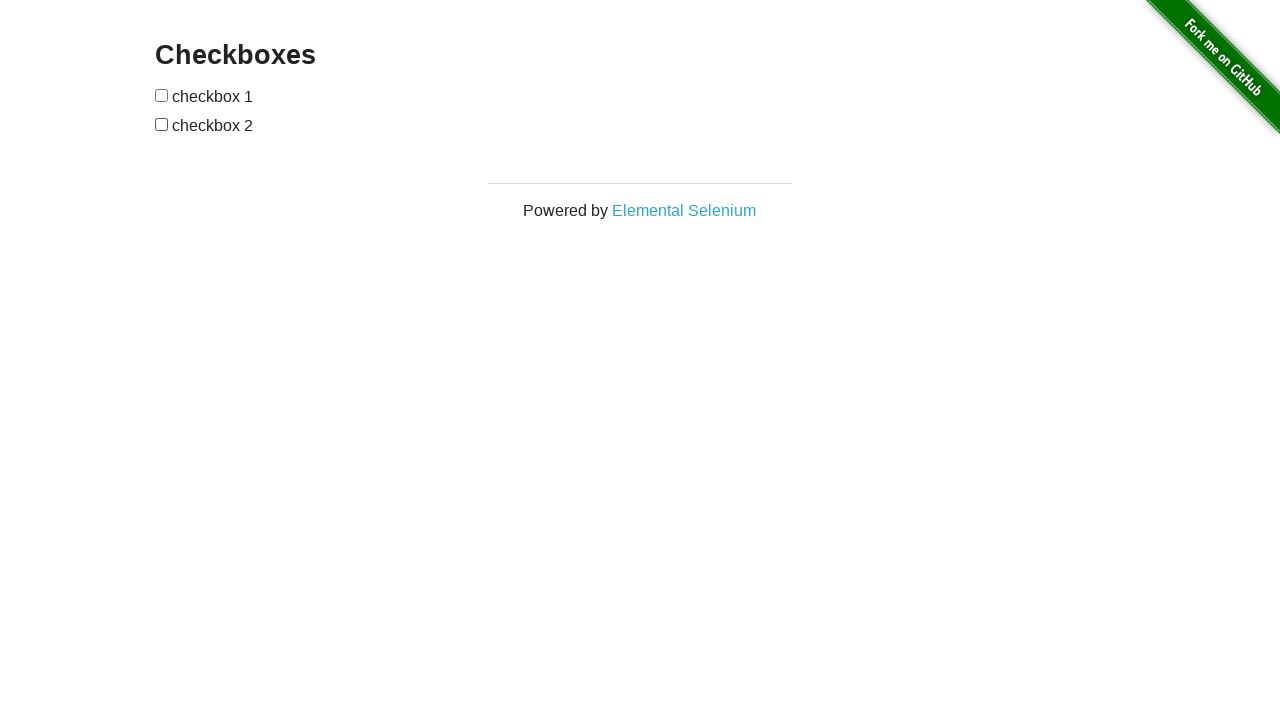

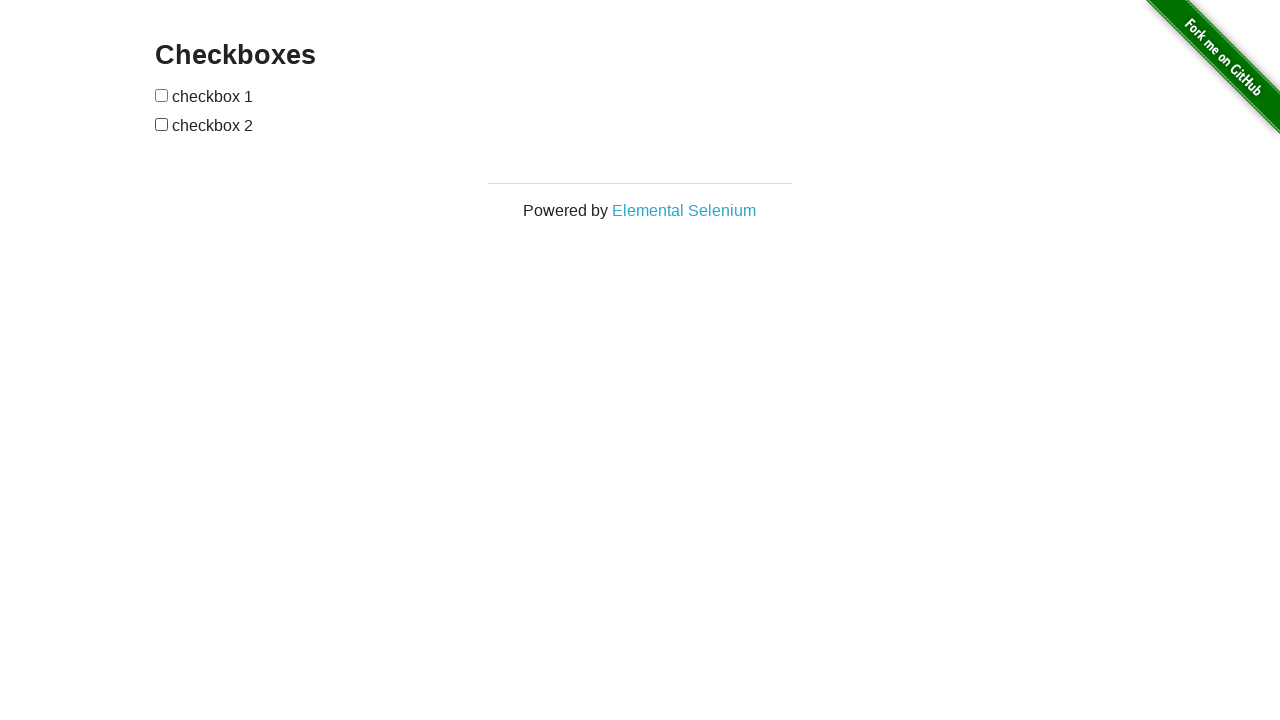